Tests unit conversion from pounds to kilograms by entering a value and clicking convert

Starting URL: https://www.unitconverters.net/weight-and-mass/lbs-to-kg.htm

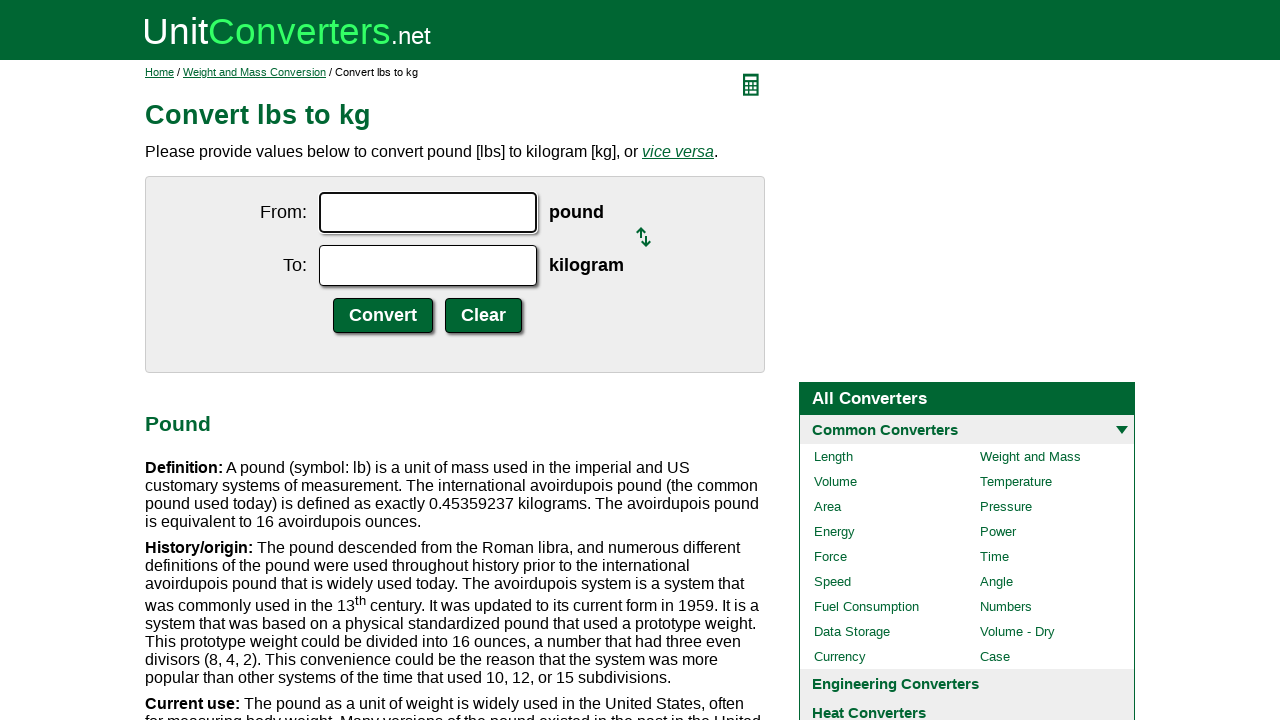

Entered value '1' in the pounds input field on input#ucfrom.ucdcinput
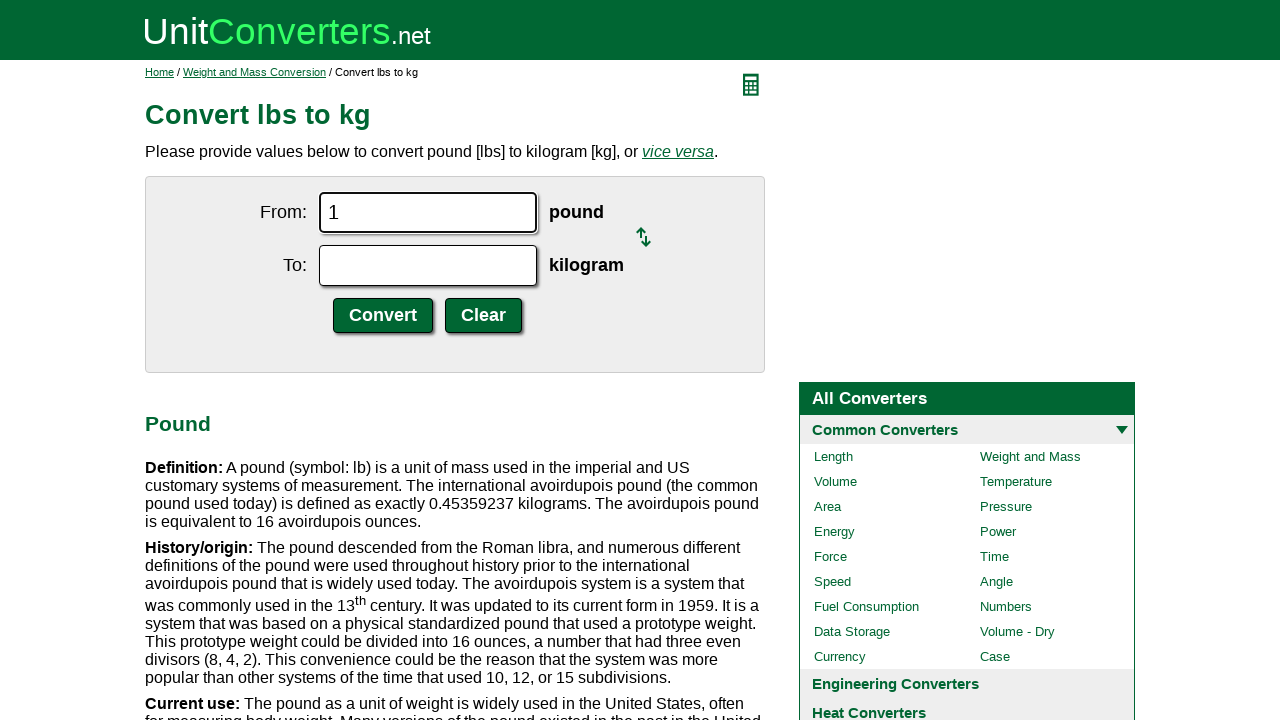

Clicked the convert button at (383, 316) on input.ucdcsubmit
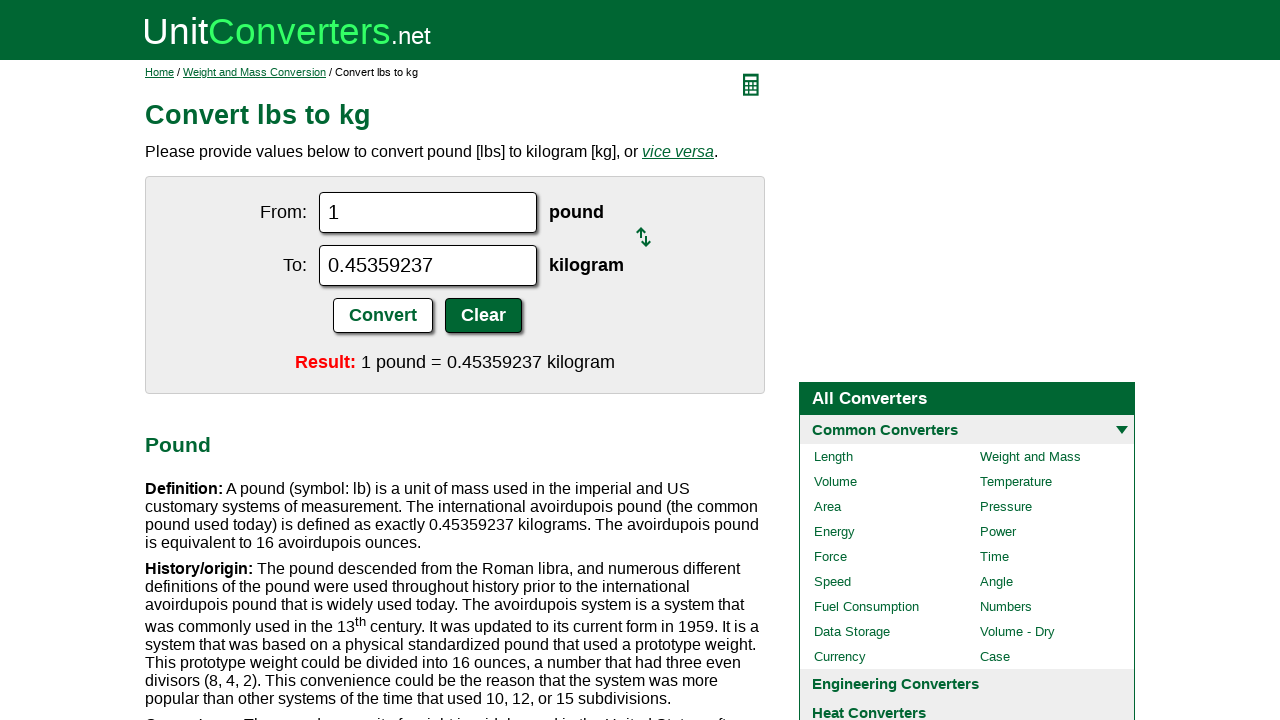

Conversion result appeared on the page
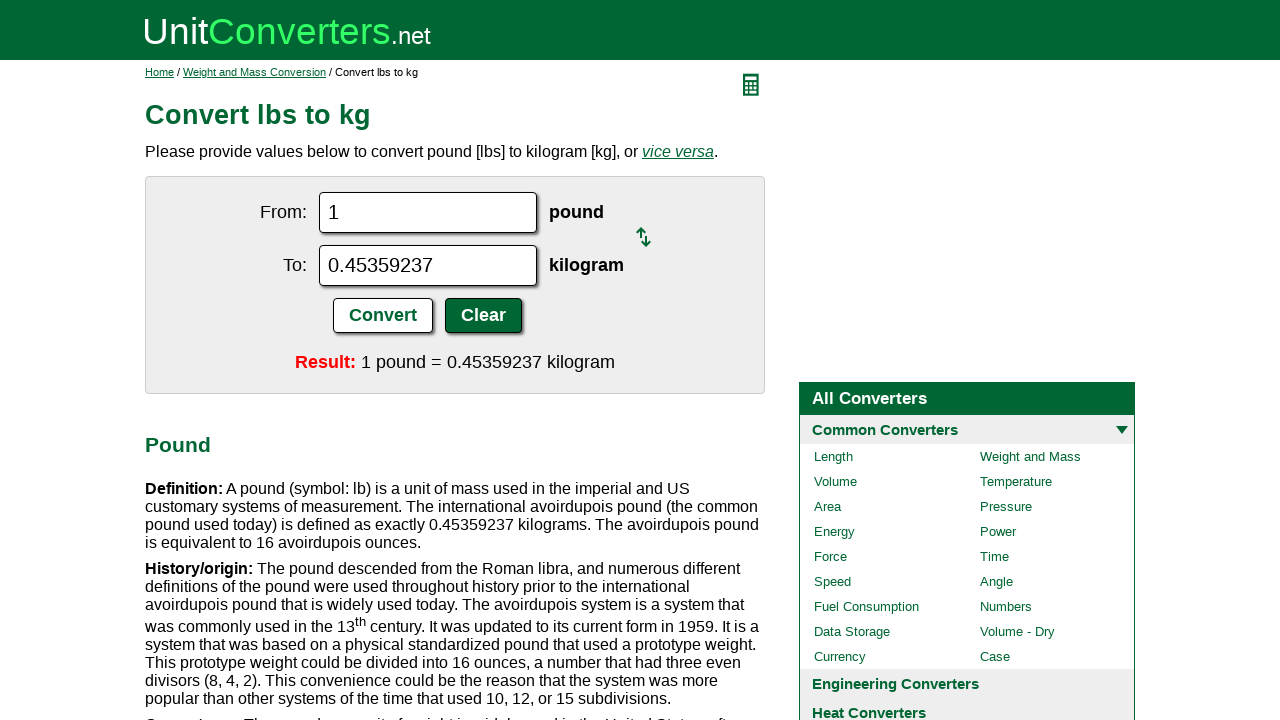

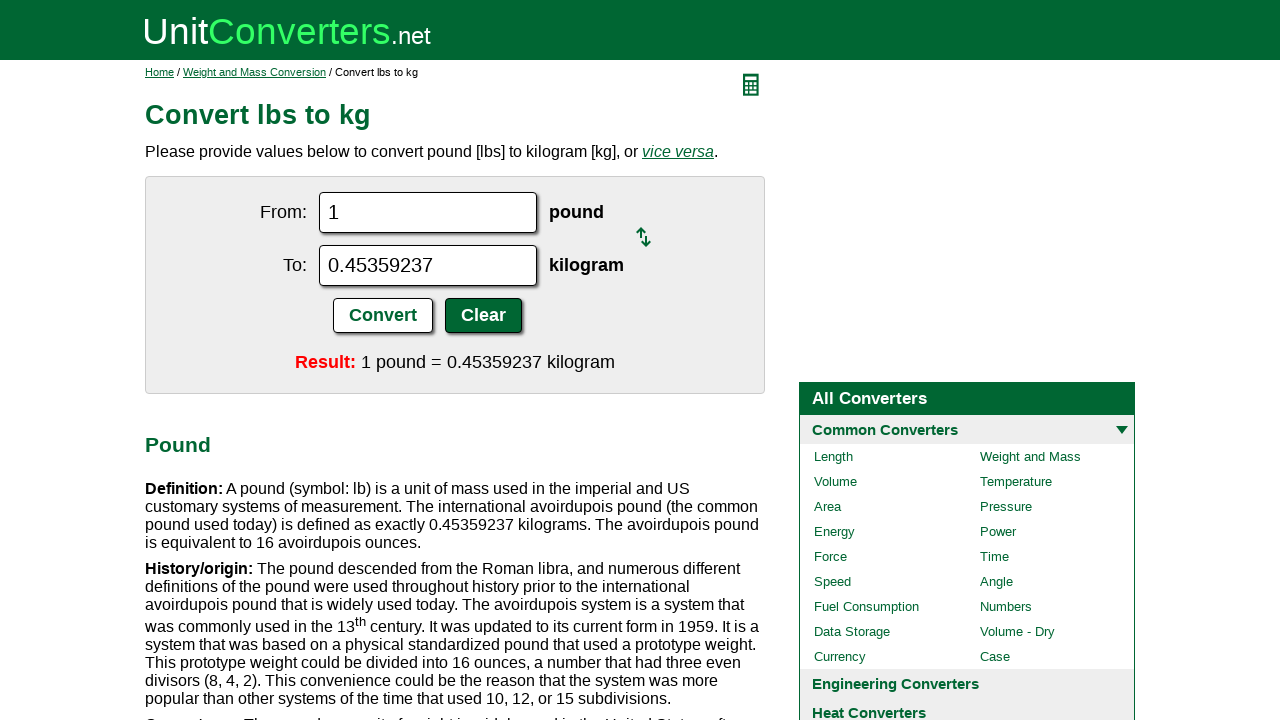